Tests browser window manipulation by maximizing the window, capturing window dimensions, and then minimizing the window on Flipkart's homepage.

Starting URL: https://www.flipkart.com/

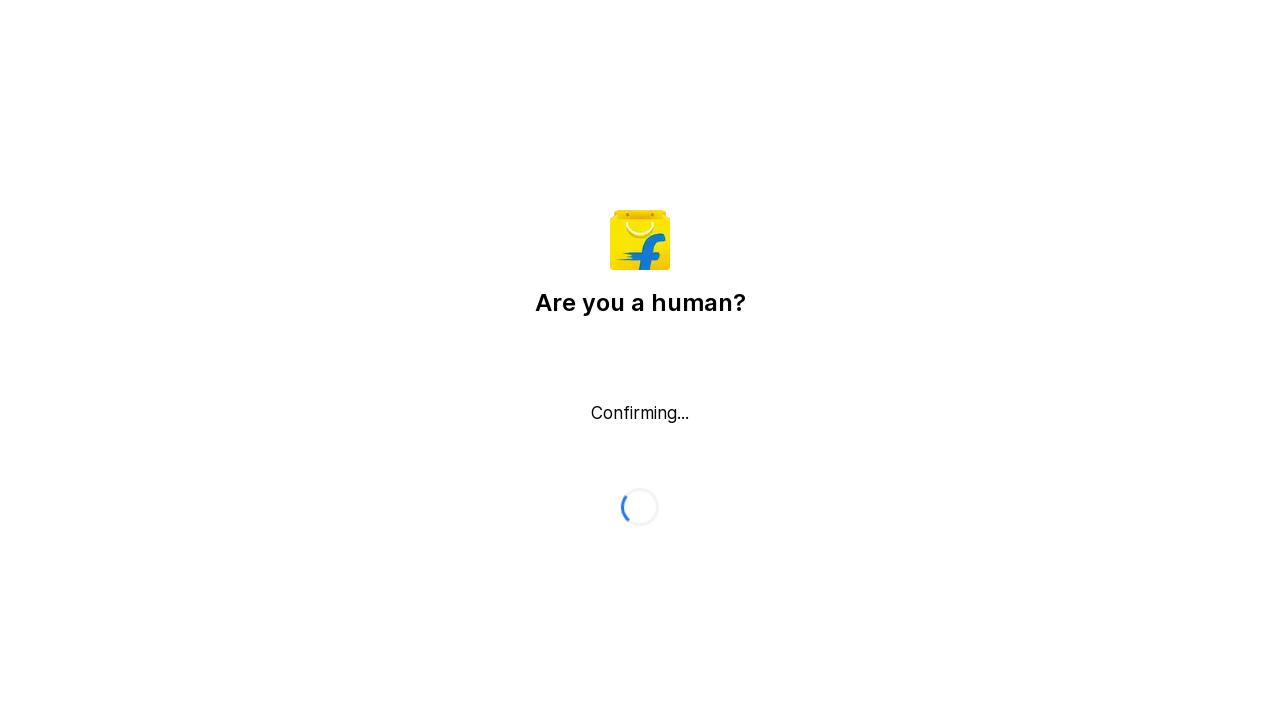

Set viewport size to 1920x1080 (maximized)
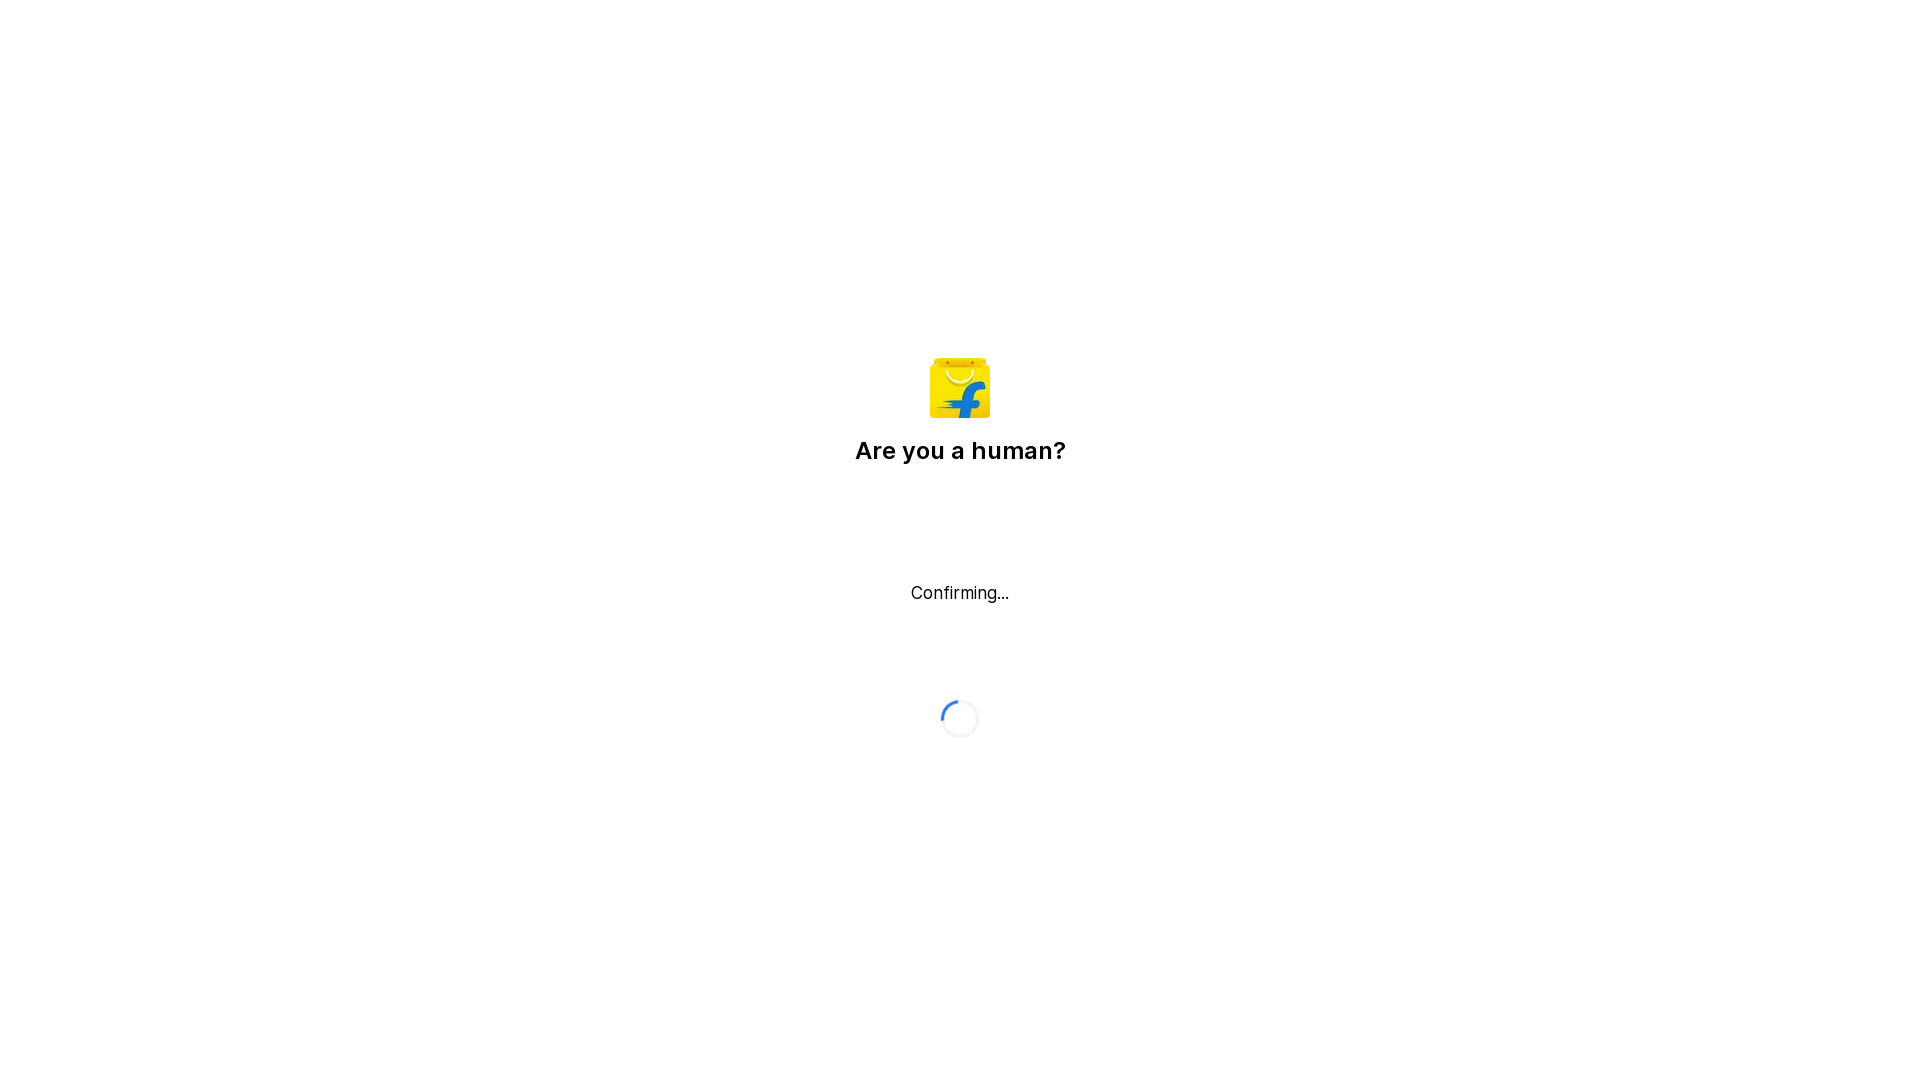

Captured viewport size: {'width': 1920, 'height': 1080}
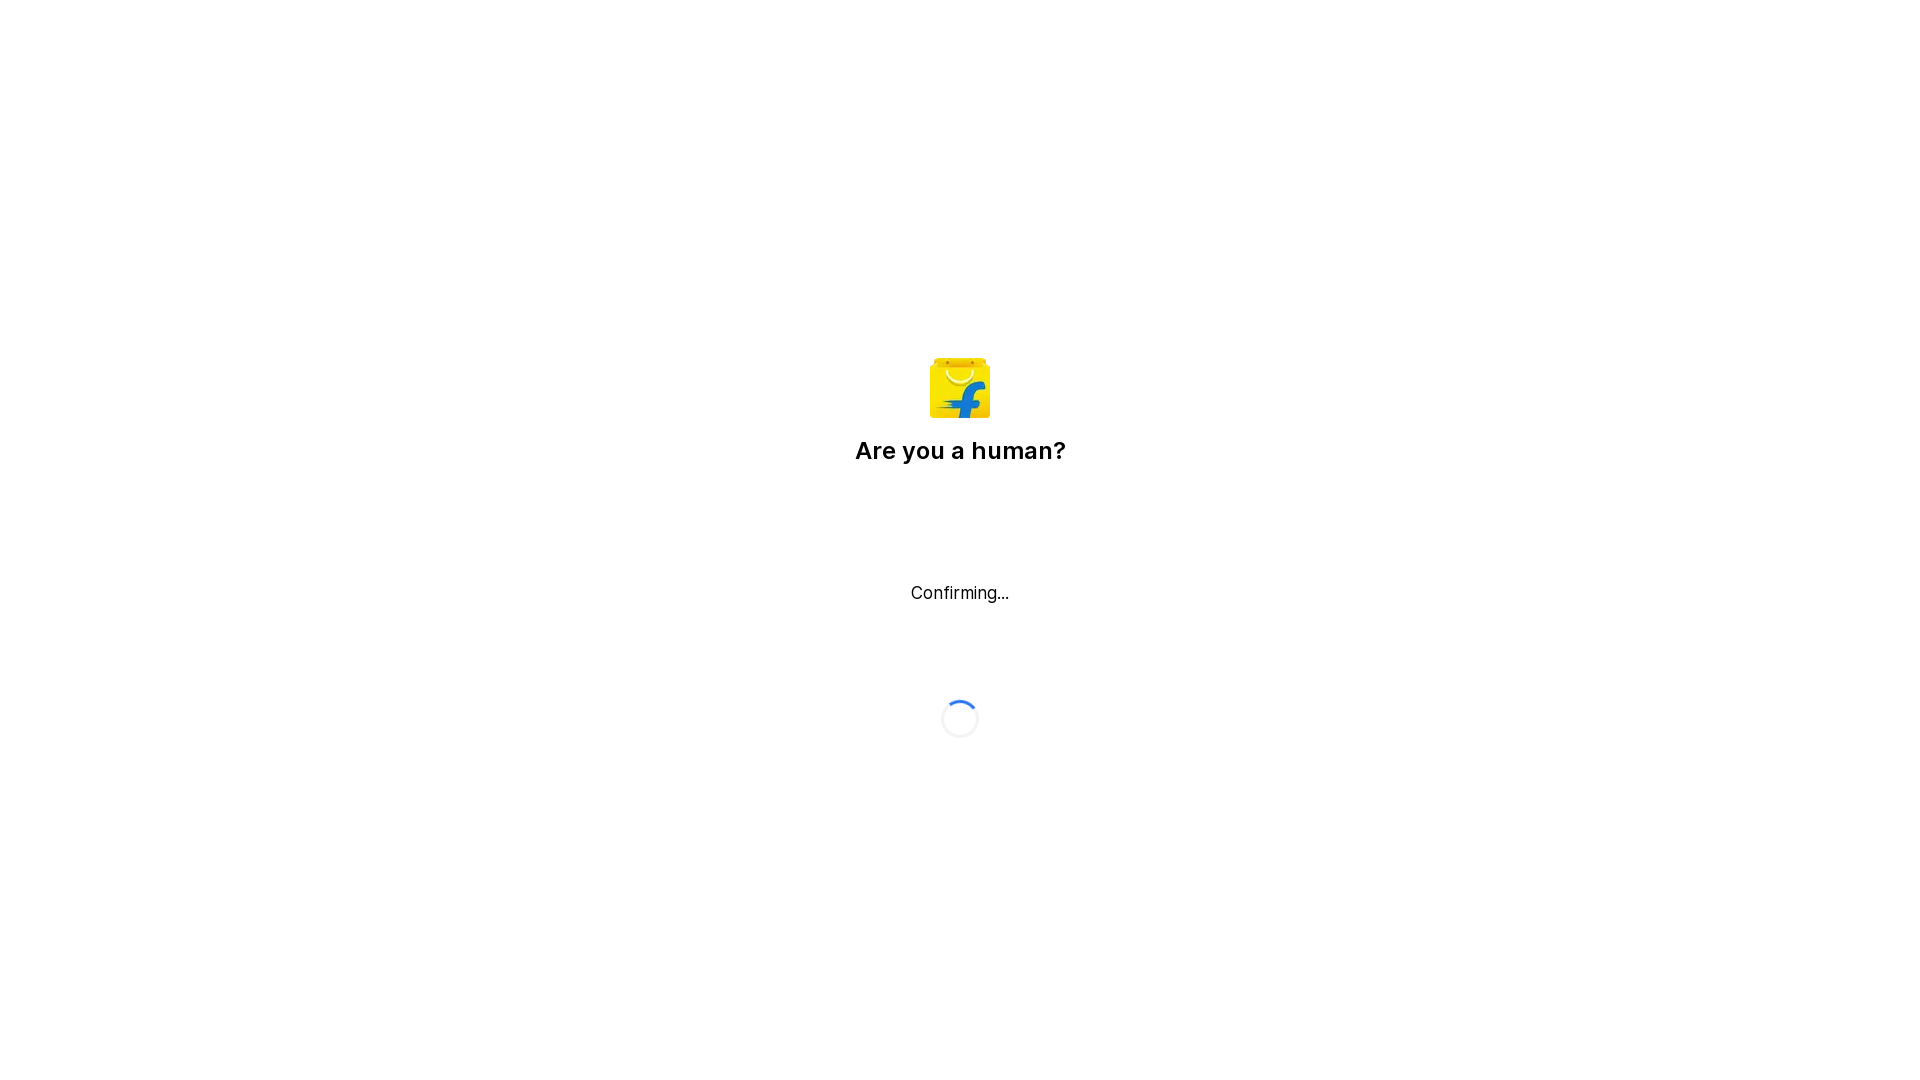

Resized viewport to 800x600 (minimized simulation)
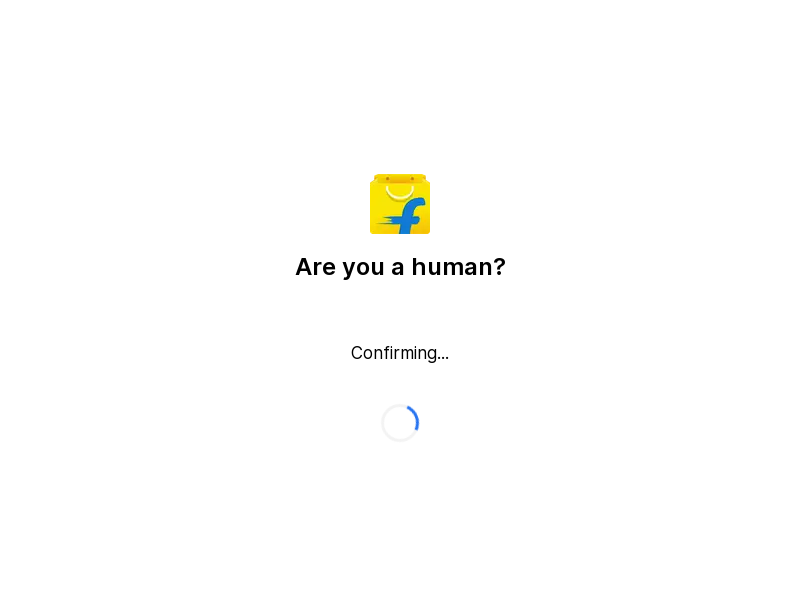

Captured resized viewport size: {'width': 800, 'height': 600}
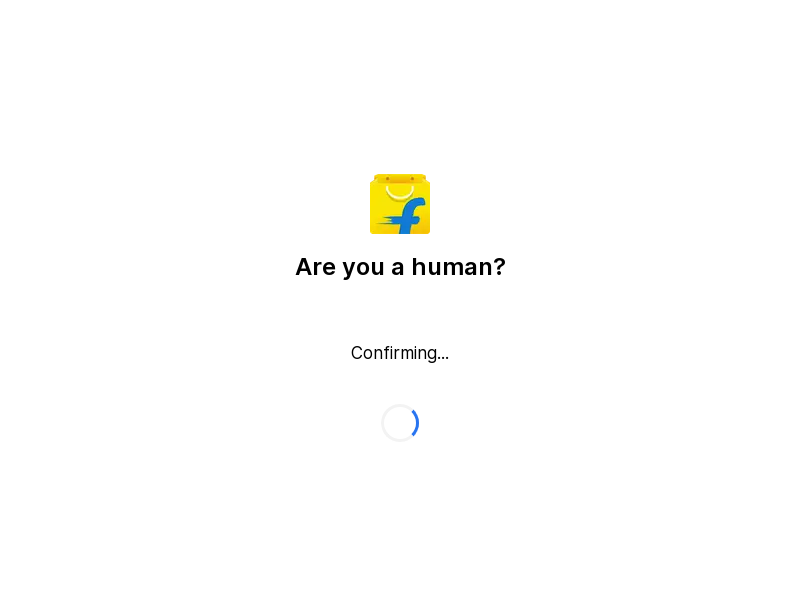

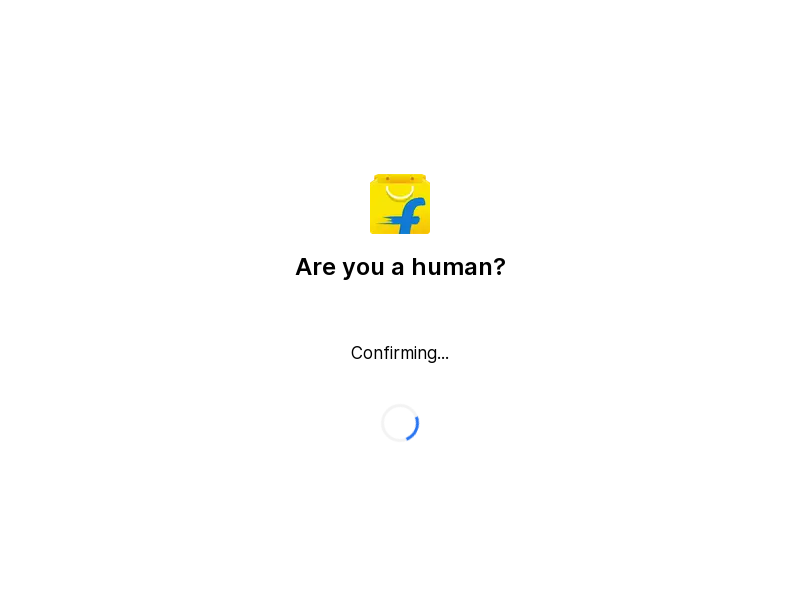